Navigates to inventwithpython.com and clicks on the "Read Online for Free" link

Starting URL: https://inventwithpython.com

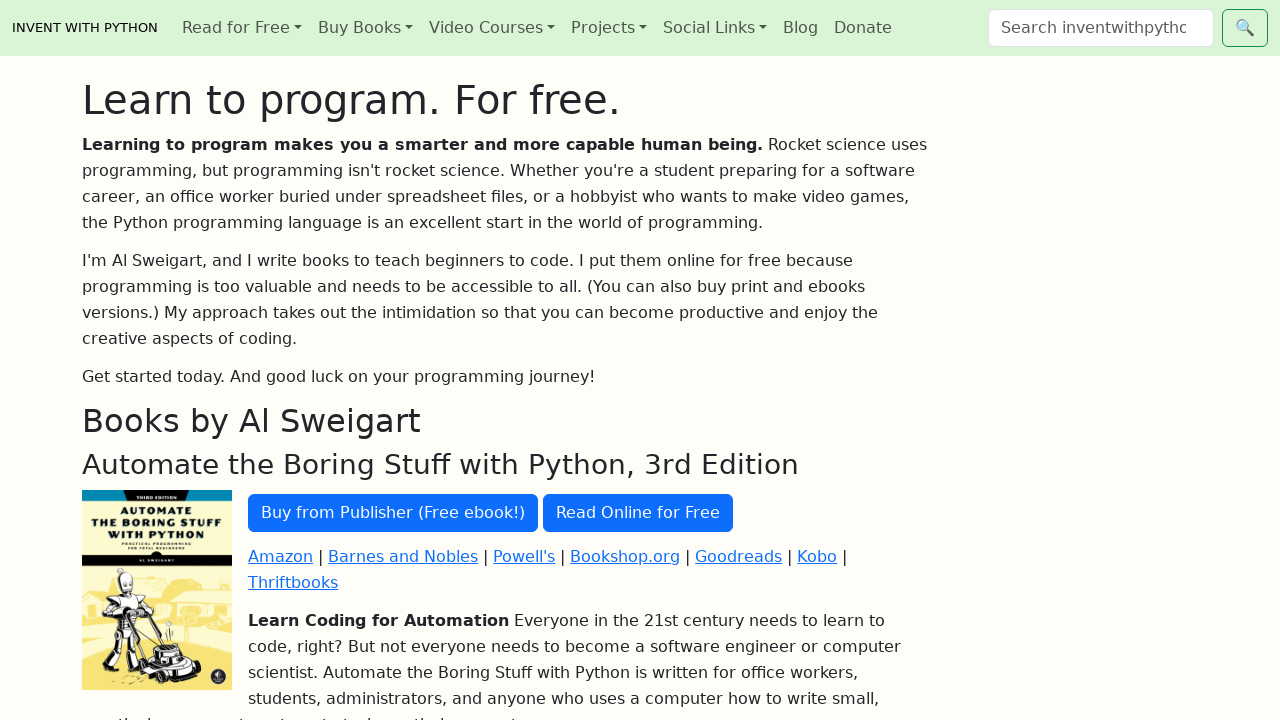

Navigated to inventwithpython.com
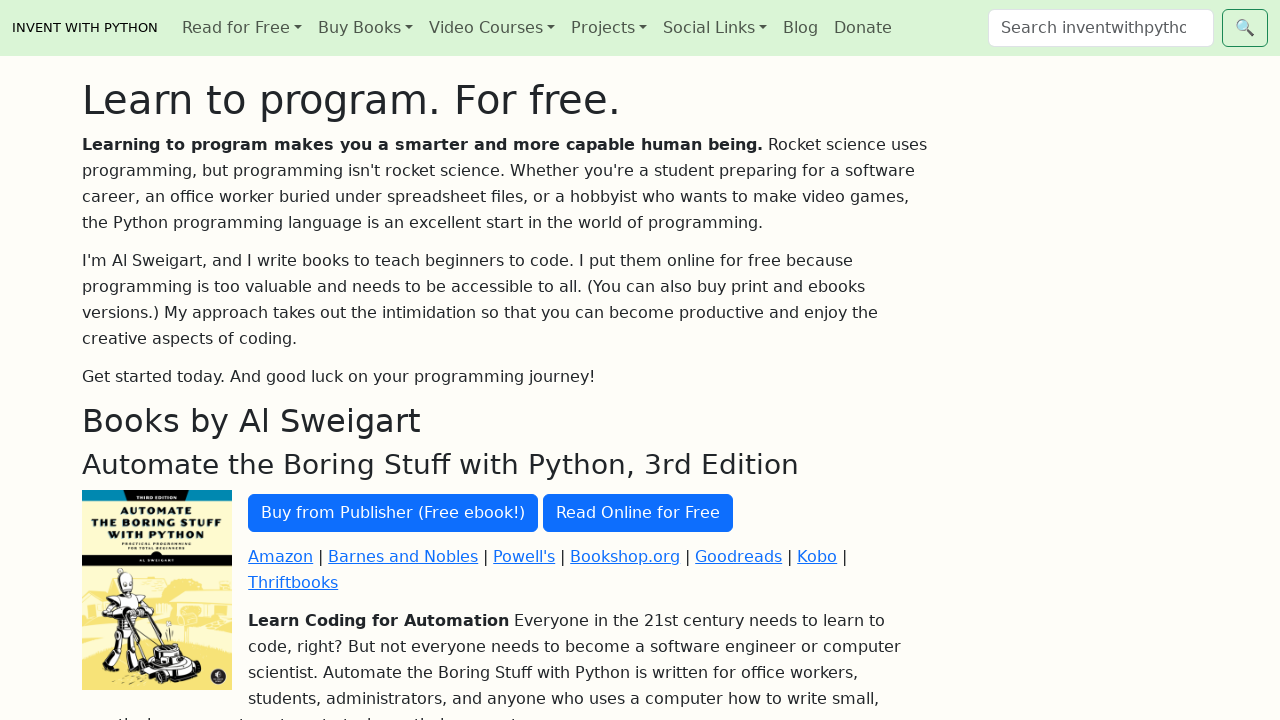

Clicked the 'Read Online for Free' link at (638, 513) on text="Read Online for Free"
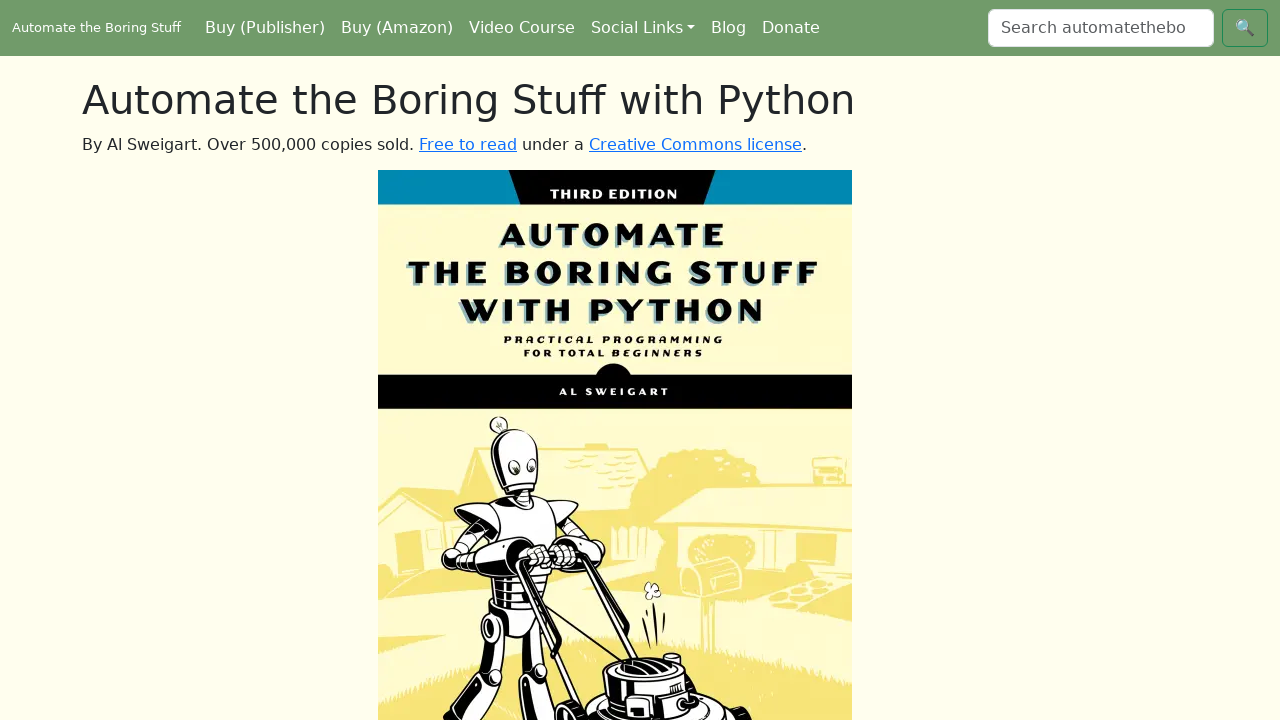

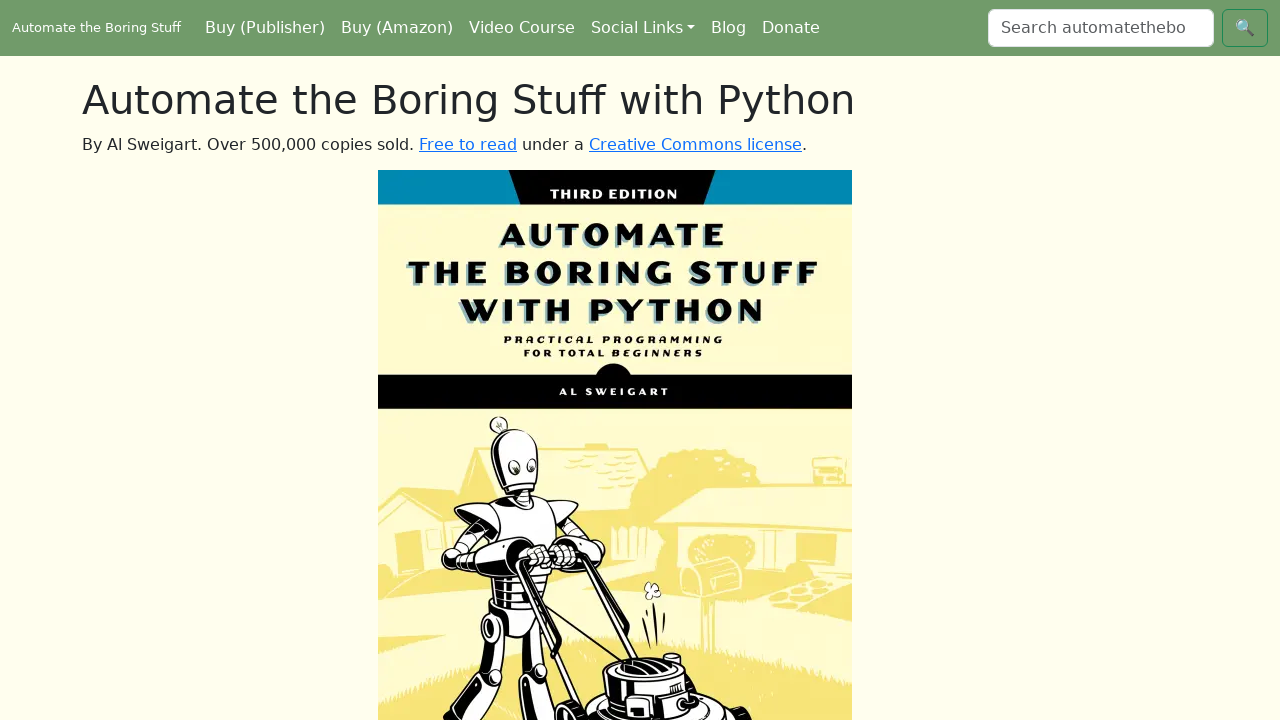